Tests adding element by clicking add button and verifying delete button appears

Starting URL: https://the-internet.herokuapp.com/add_remove_elements/

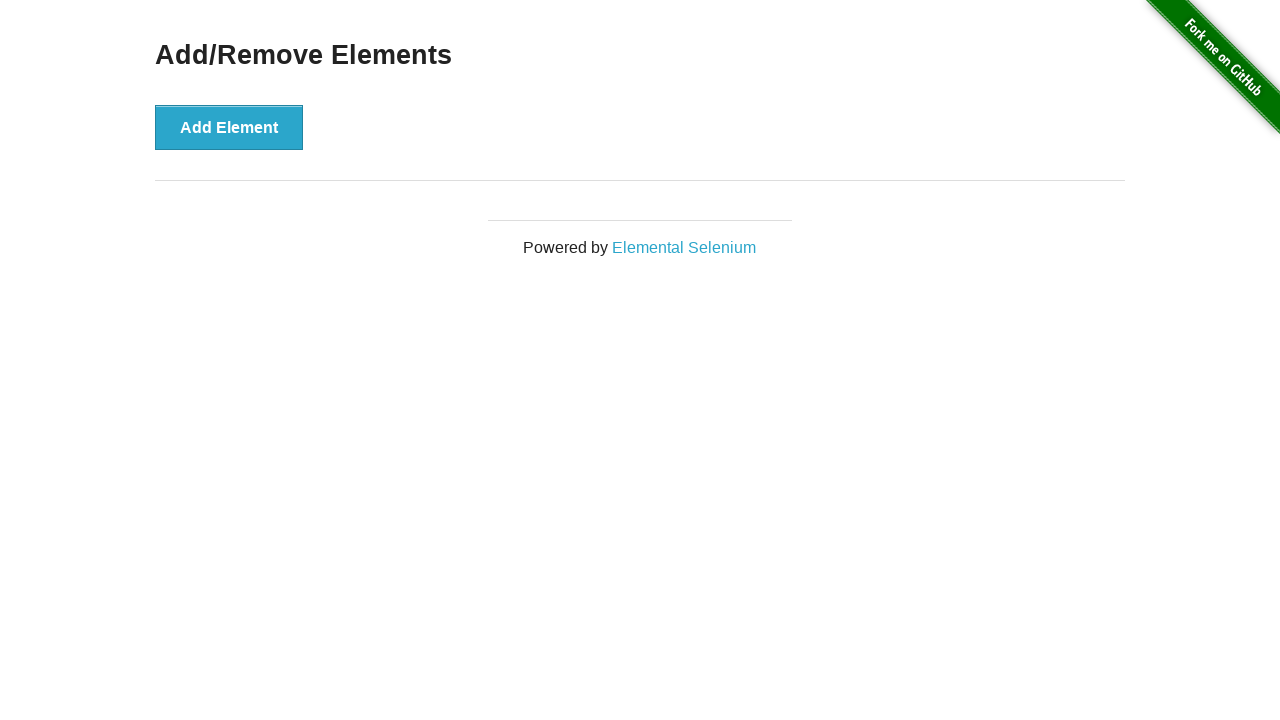

Navigated to Add/Remove Elements page
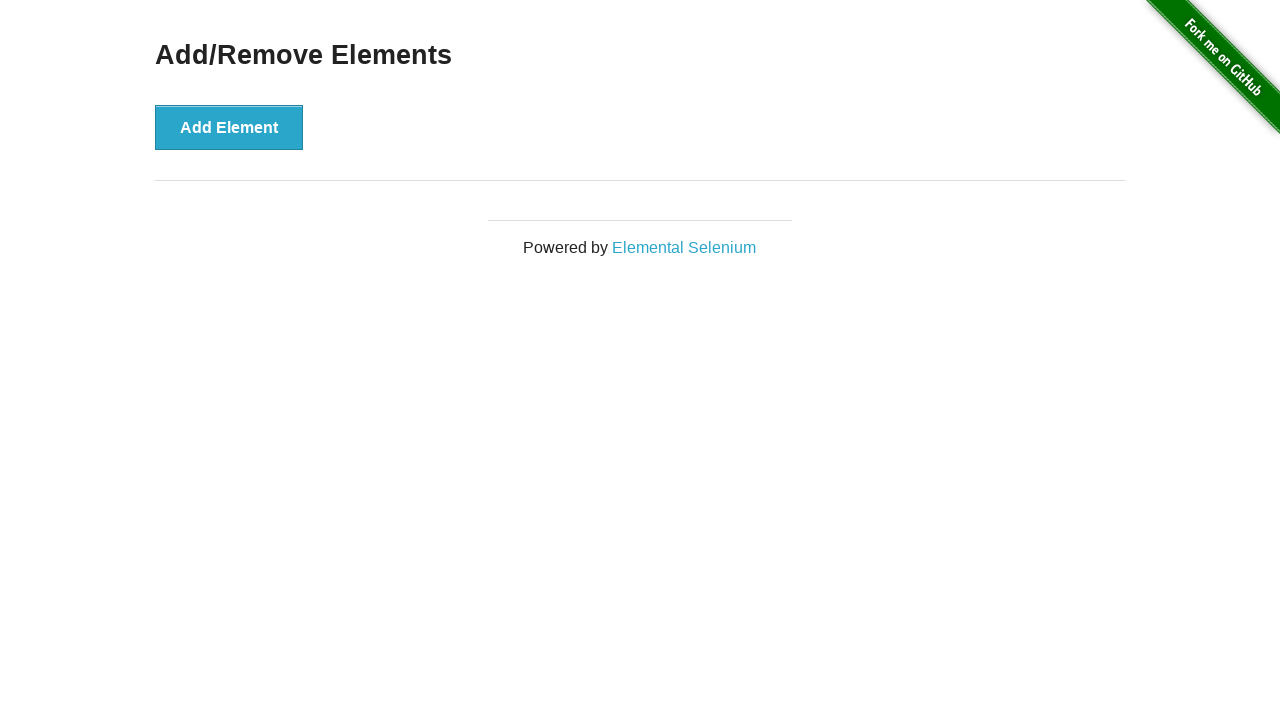

Clicked Add Element button at (229, 127) on .example button
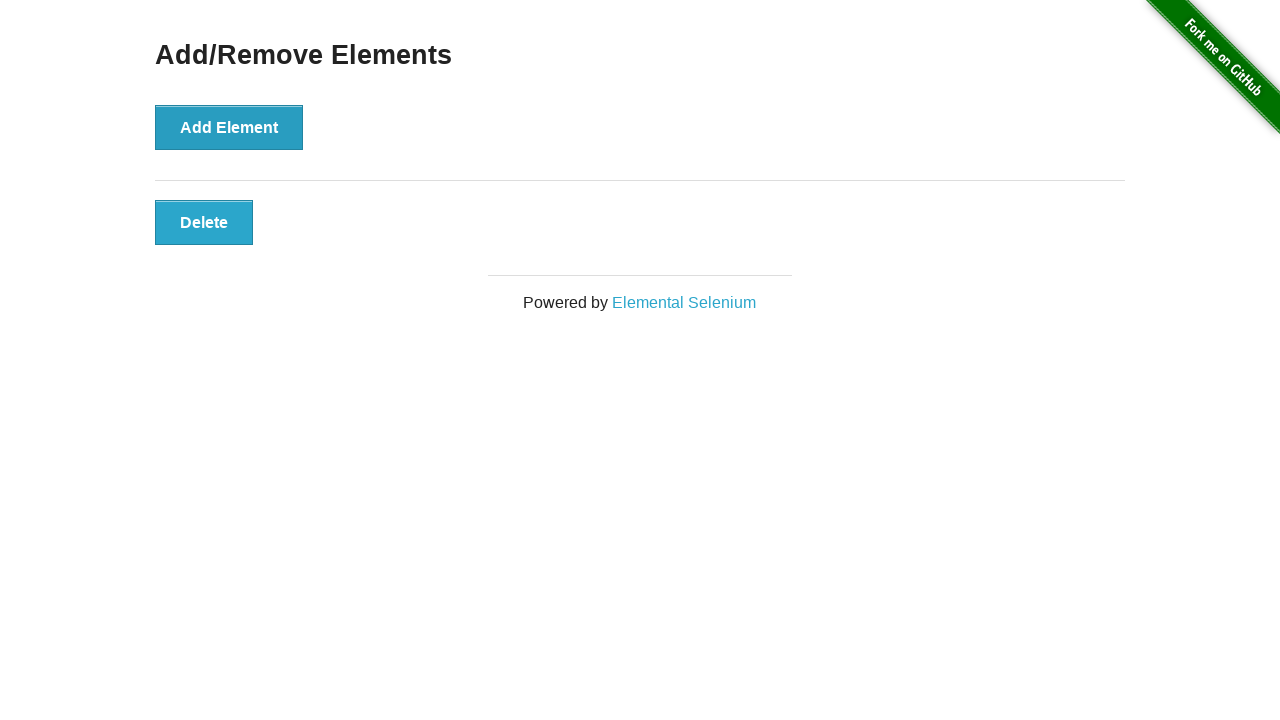

Delete button appeared after adding element
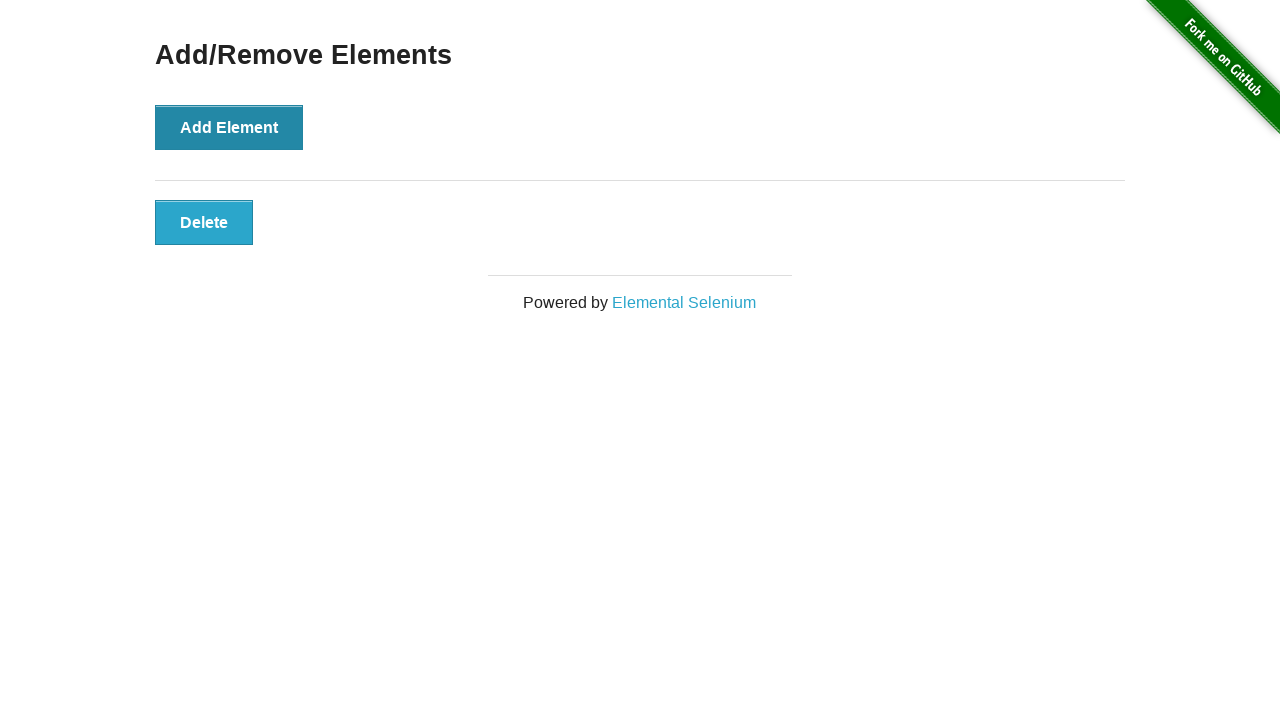

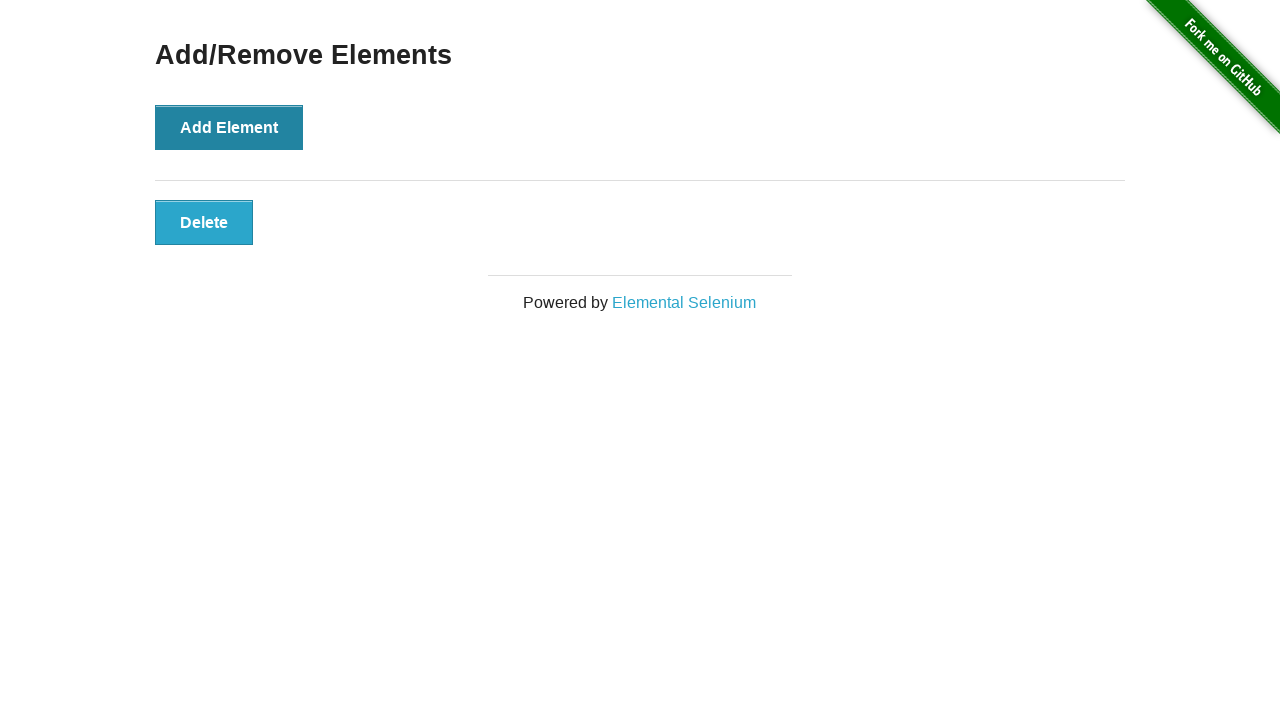